Tests mouse hover functionality by hovering over a menu item and clicking a submenu link

Starting URL: https://automationtalks.com/

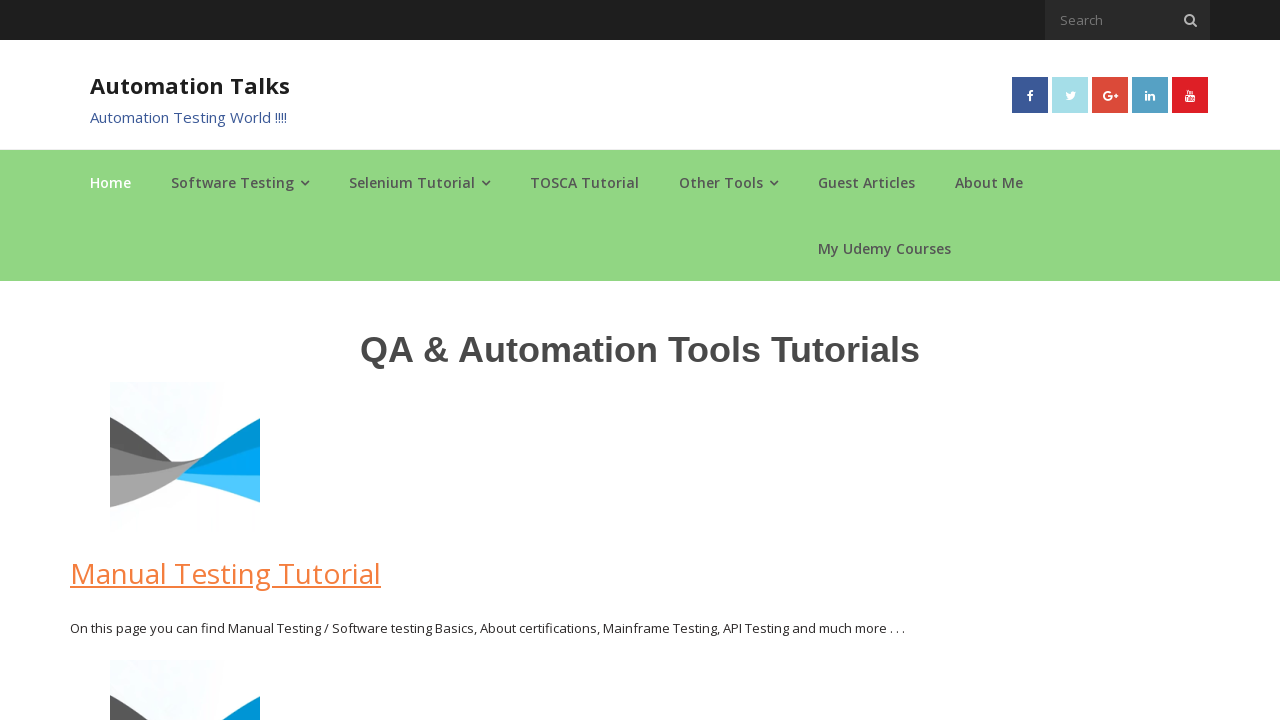

Hovered over 'Selenium Tutorial' menu item at (412, 183) on xpath=//span[contains(text(),'Selenium Tutorial')]
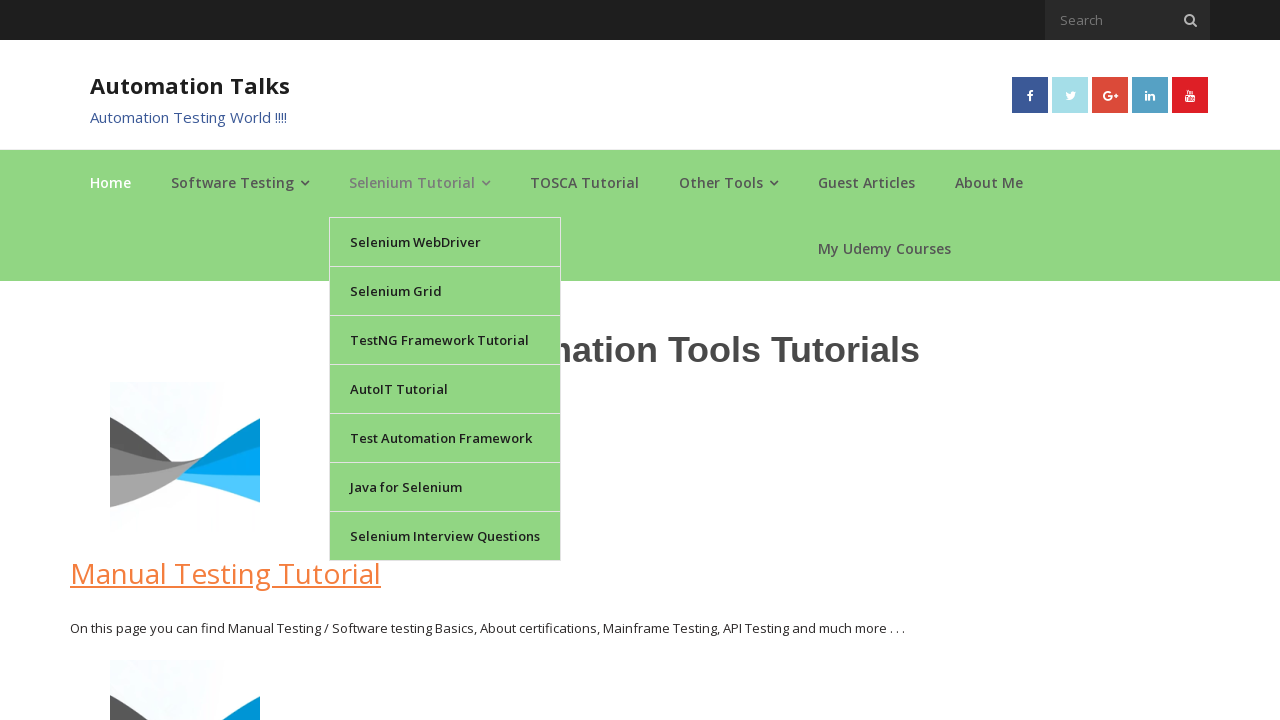

Clicked 'Selenium WebDriver' link in dropdown submenu at (445, 242) on xpath=//a[contains(text(),'Selenium WebDriver')]
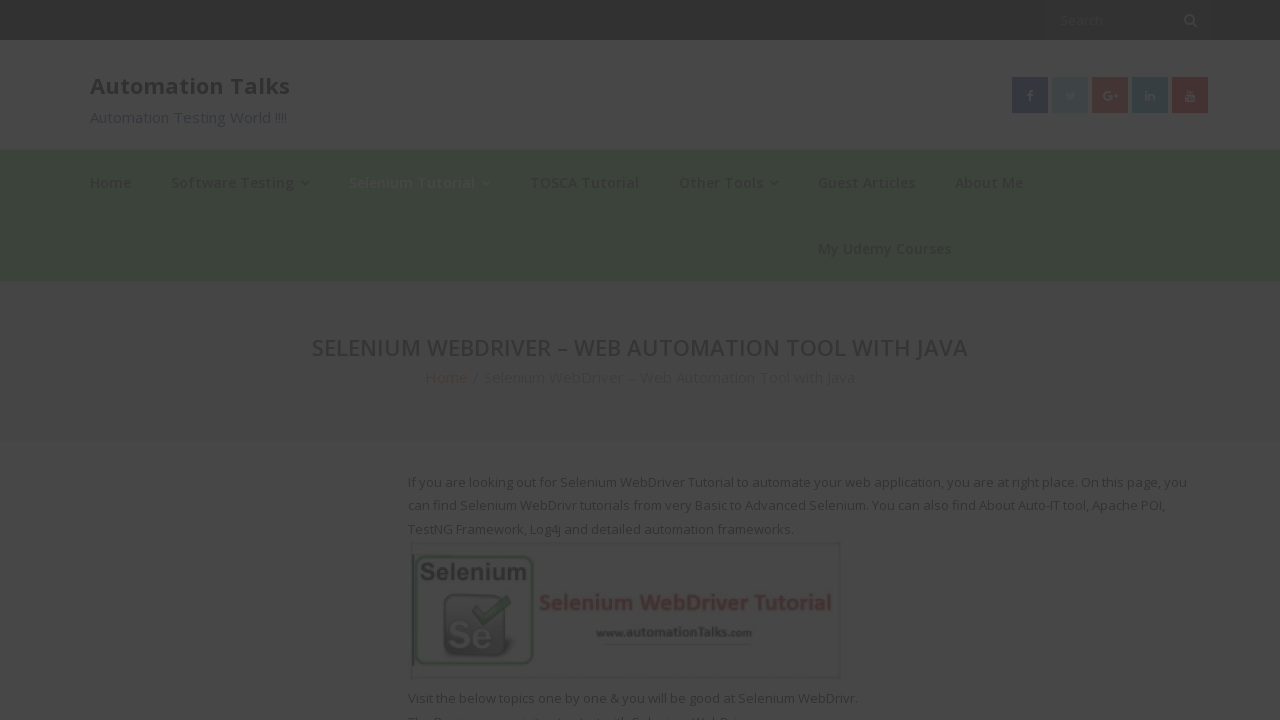

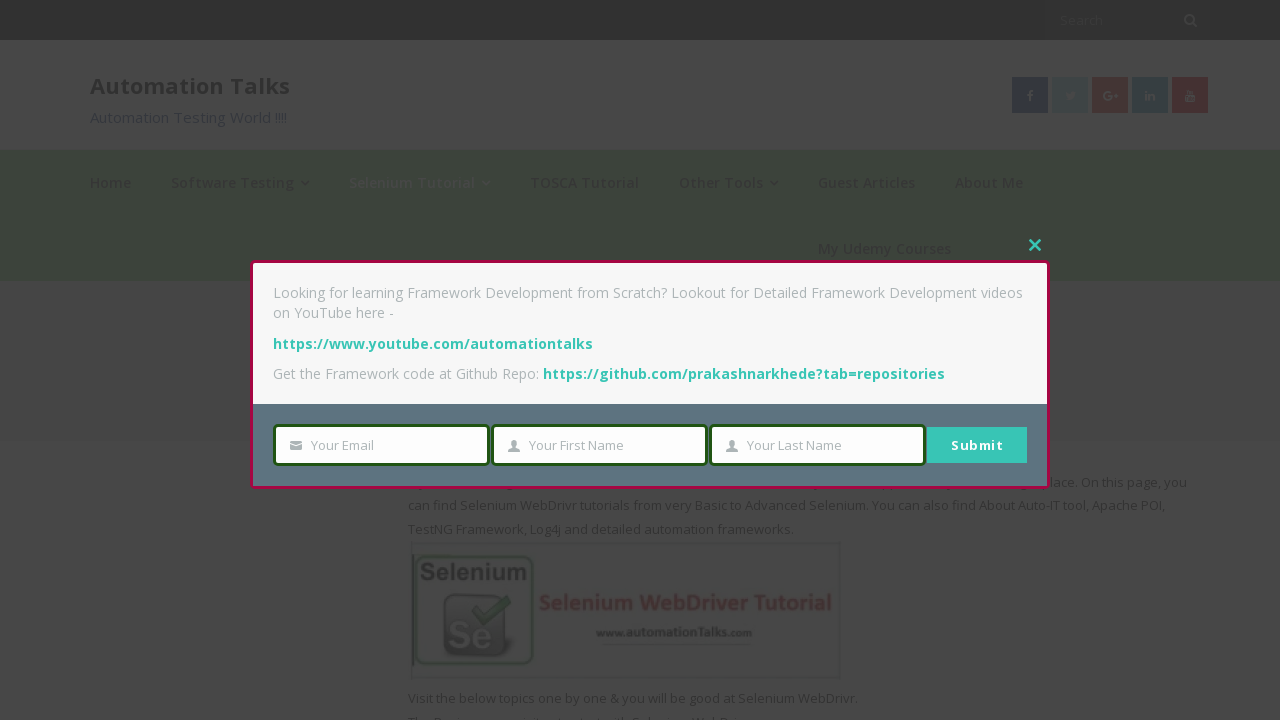